Tests a button click interaction and verifies that a button becomes disabled after clicking a "Try it" button, using polling to wait for the state change

Starting URL: http://omayo.blogspot.com/

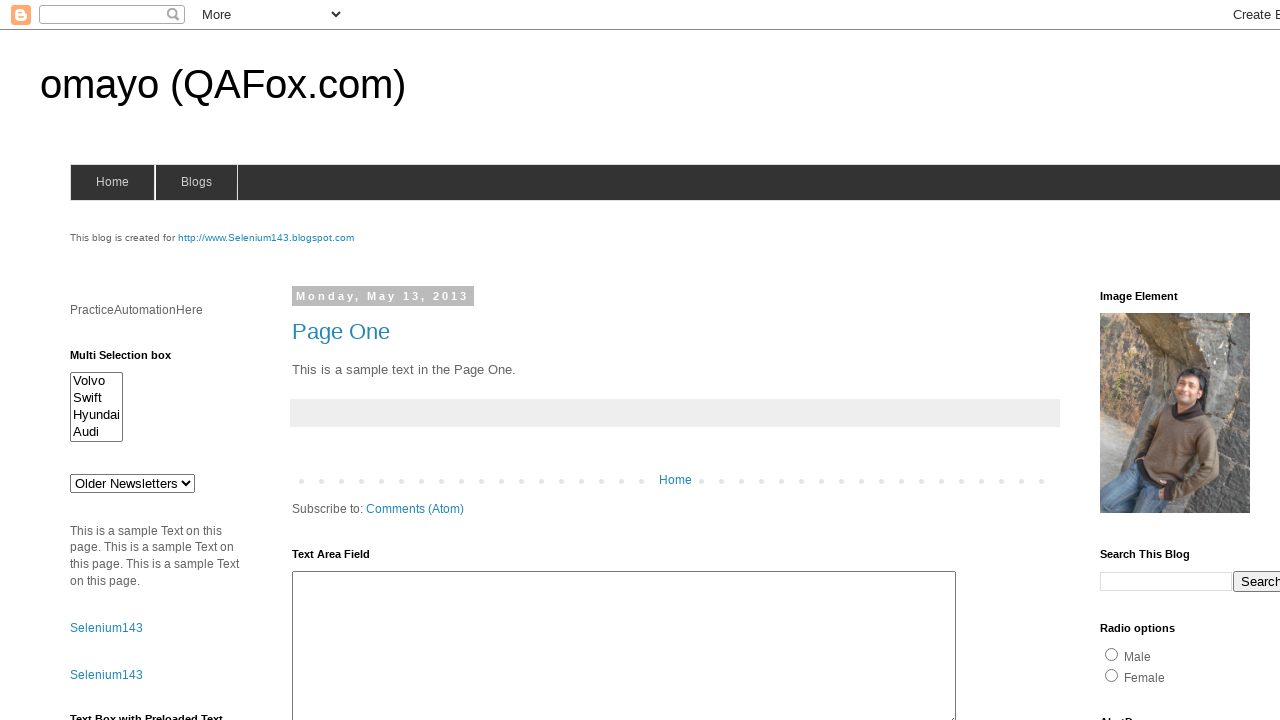

Clicked the 'Try it' button at (93, 360) on xpath=//button[normalize-space()="Try it"]
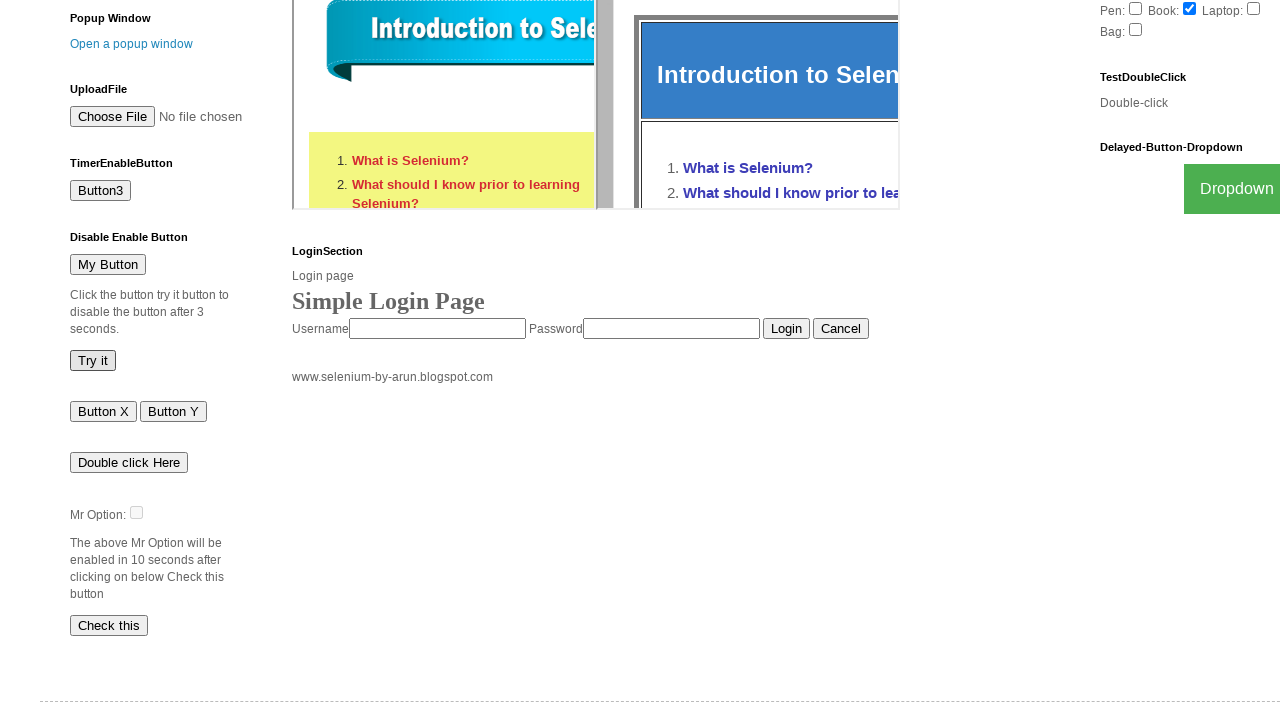

Verified that button with id 'myBtn' became disabled after polling
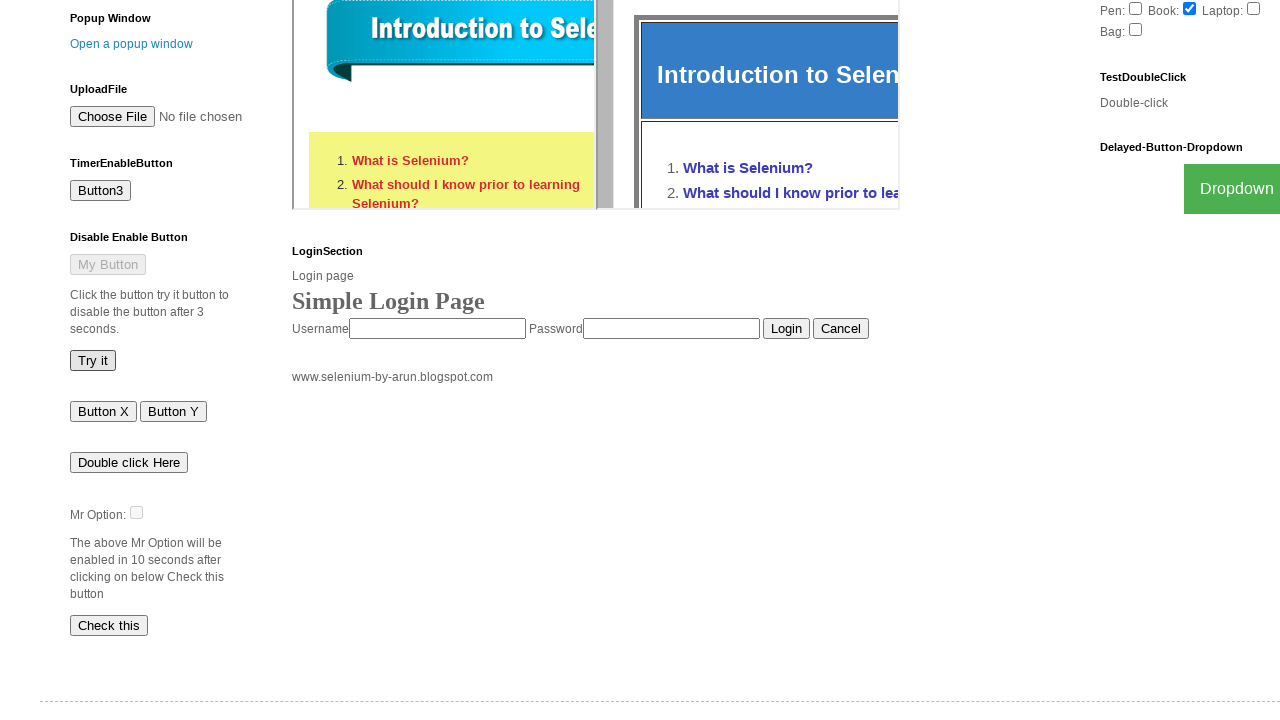

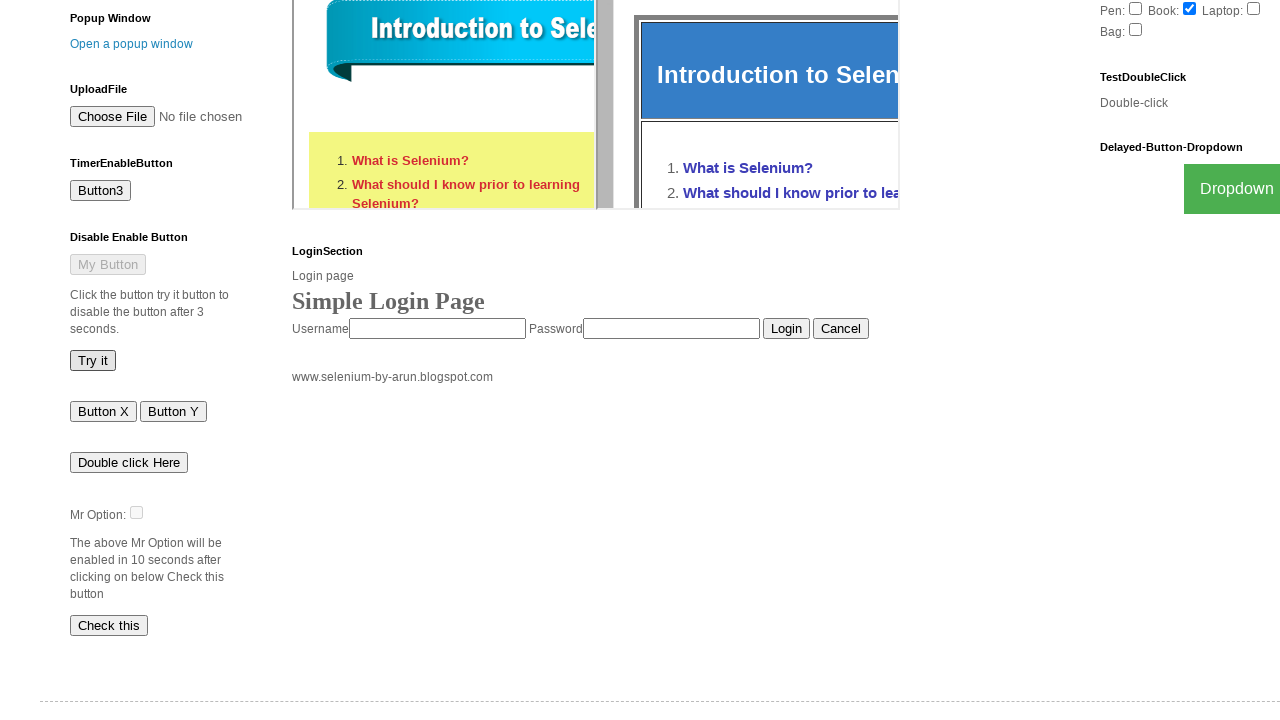